Tests radio button selection functionality by navigating to a practice page and selecting the "hockey" radio button from a group of sport options

Starting URL: https://practice.cydeo.com/radio_buttons

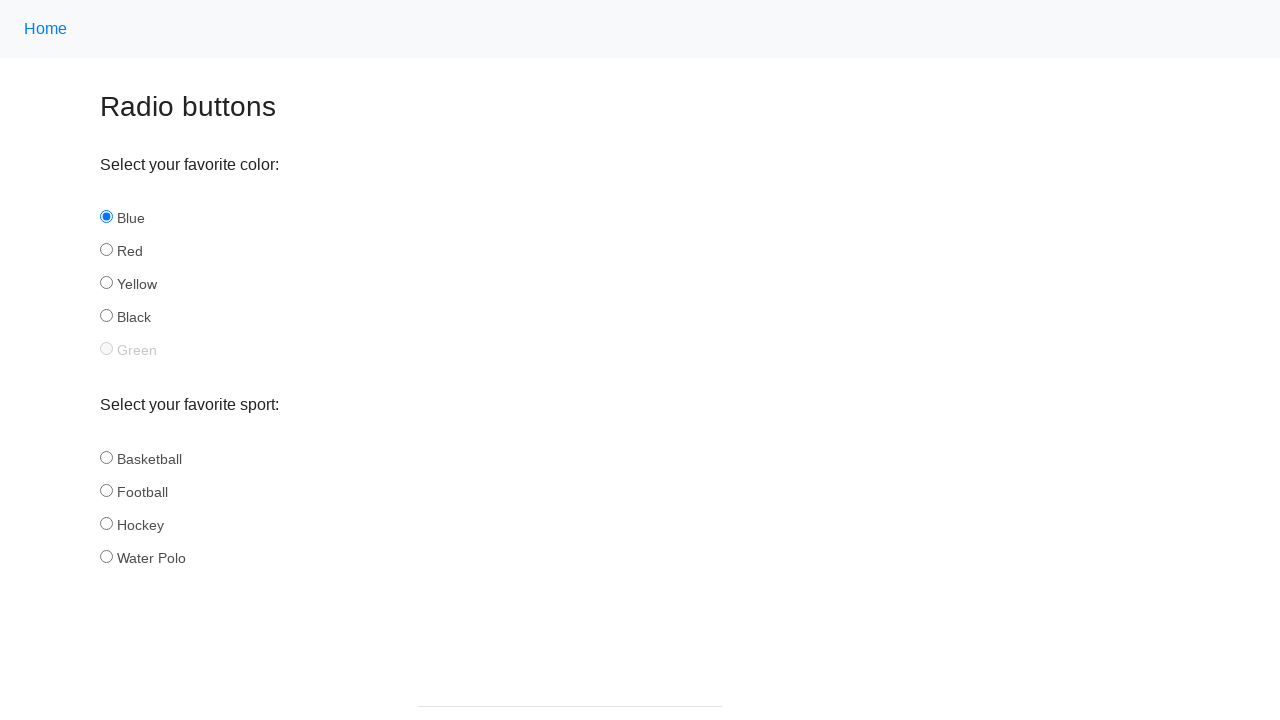

Navigated to radio buttons practice page
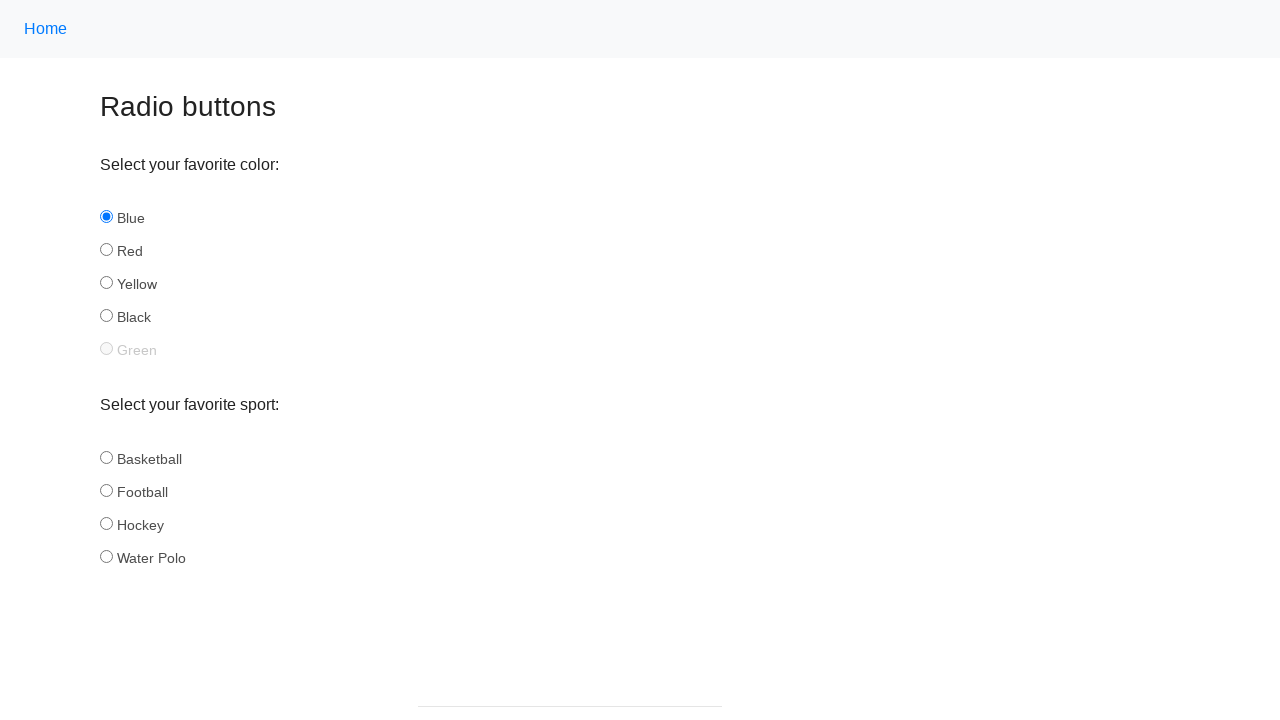

Radio buttons loaded and ready
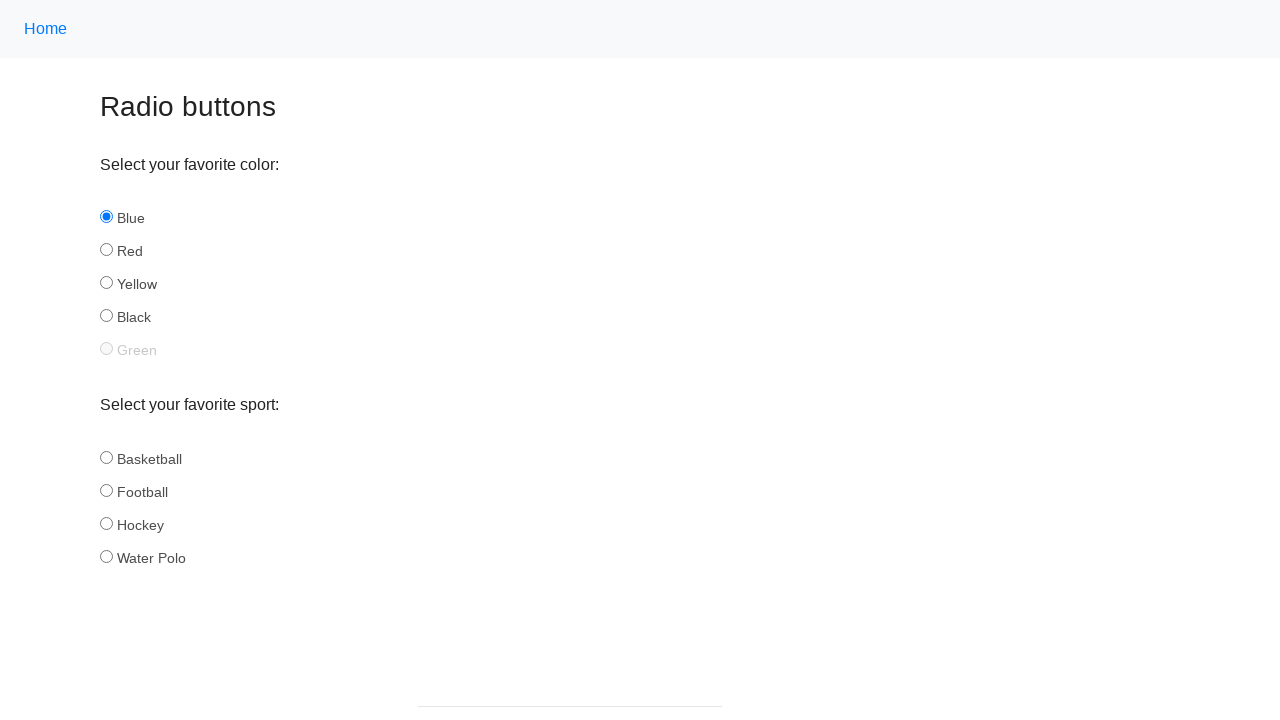

Selected hockey radio button at (106, 523) on input#hockey
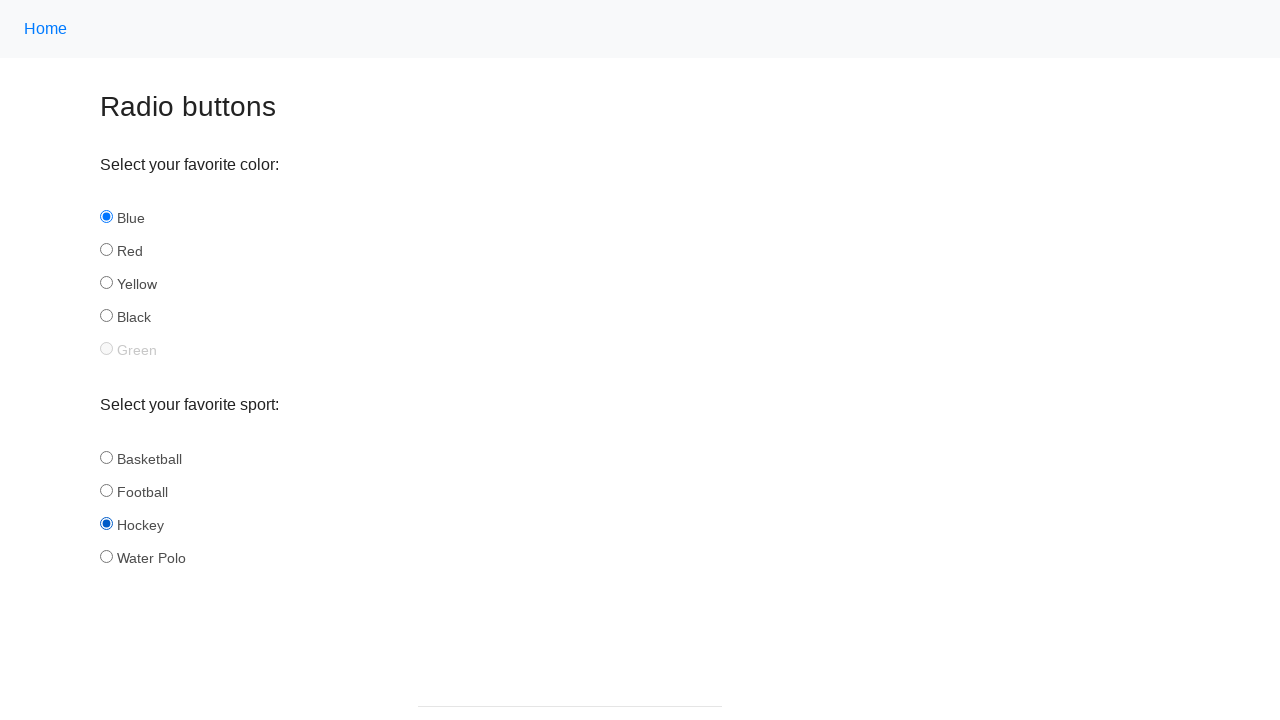

Verified hockey radio button is selected
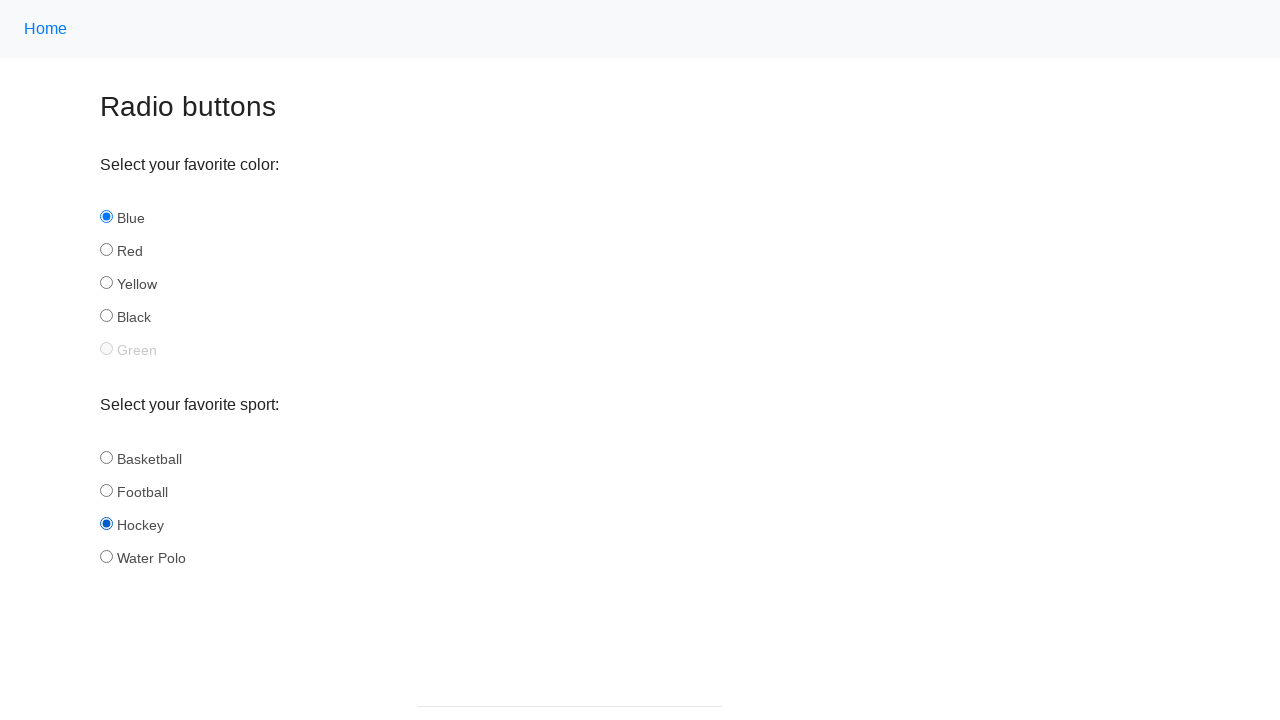

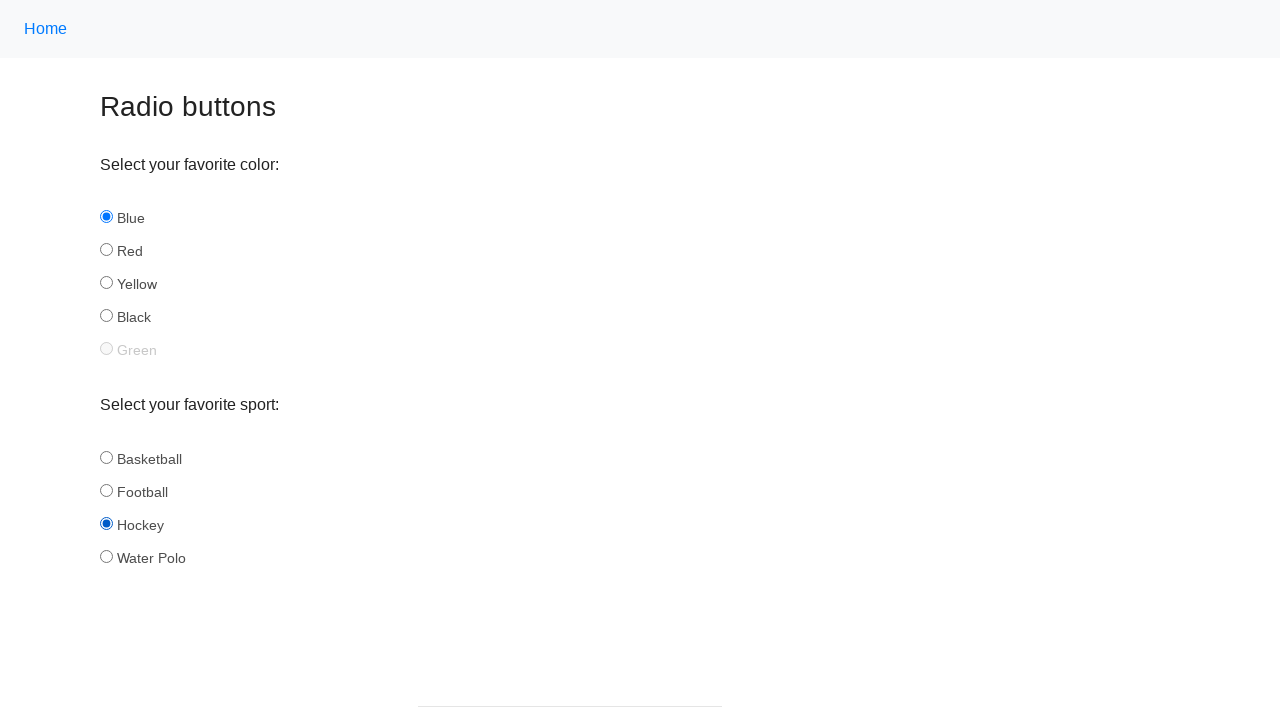